Tests dynamic dropdown functionality for flight booking by selecting origin and destination cities

Starting URL: https://rahulshettyacademy.com/dropdownsPractise/

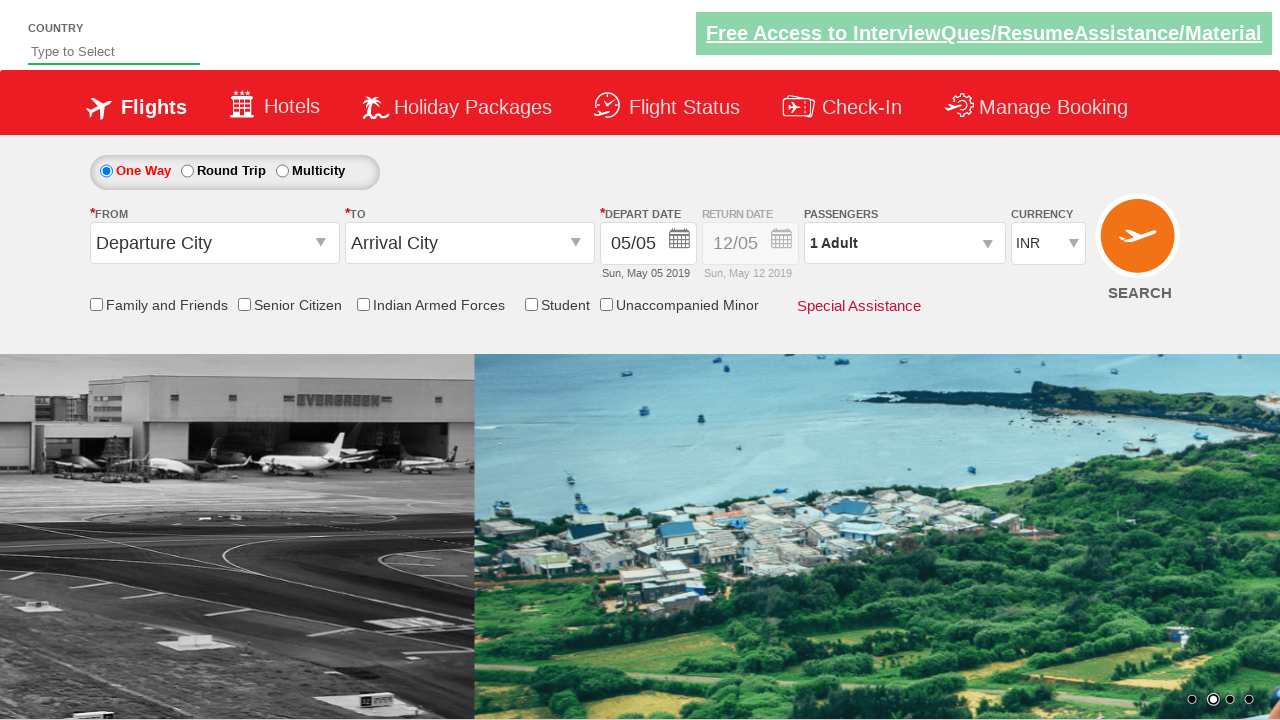

Clicked origin station dropdown to open it at (323, 244) on #ctl00_mainContent_ddl_originStation1_CTXTaction
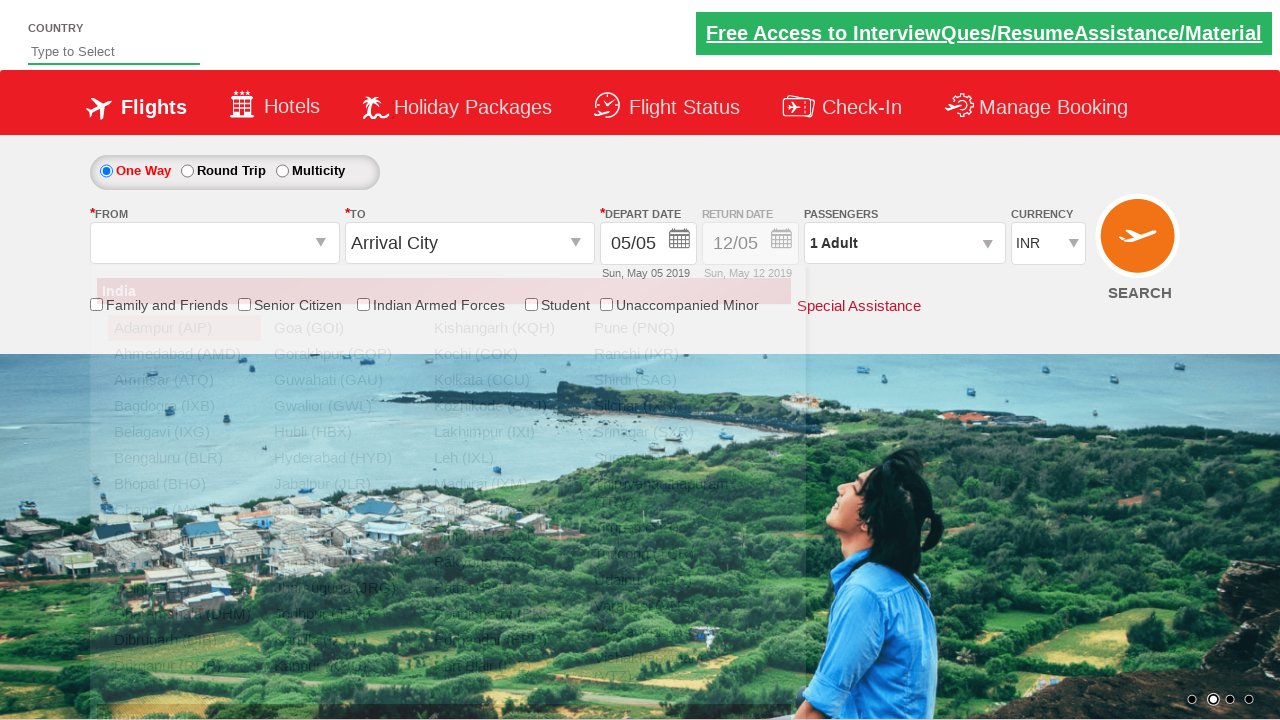

Selected Delhi (DEL) as origin city at (184, 588) on xpath=//a[@text='Delhi (DEL)']
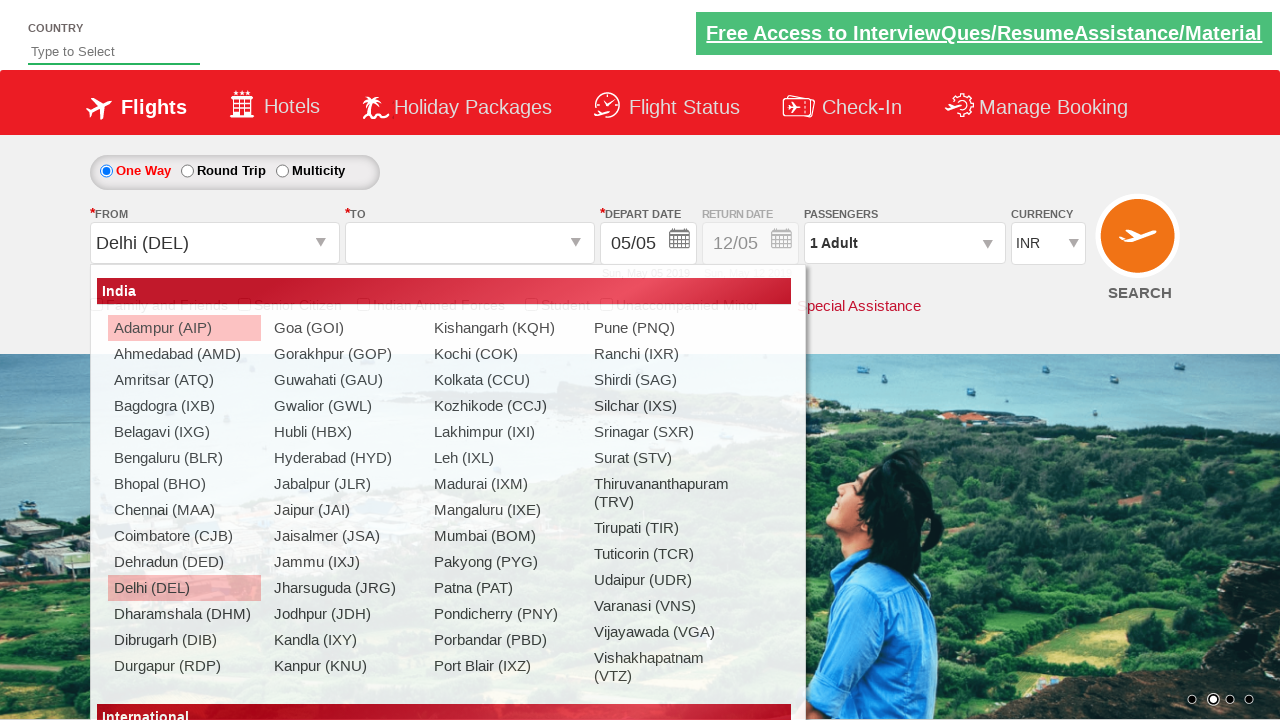

Waited for destination dropdown to be ready
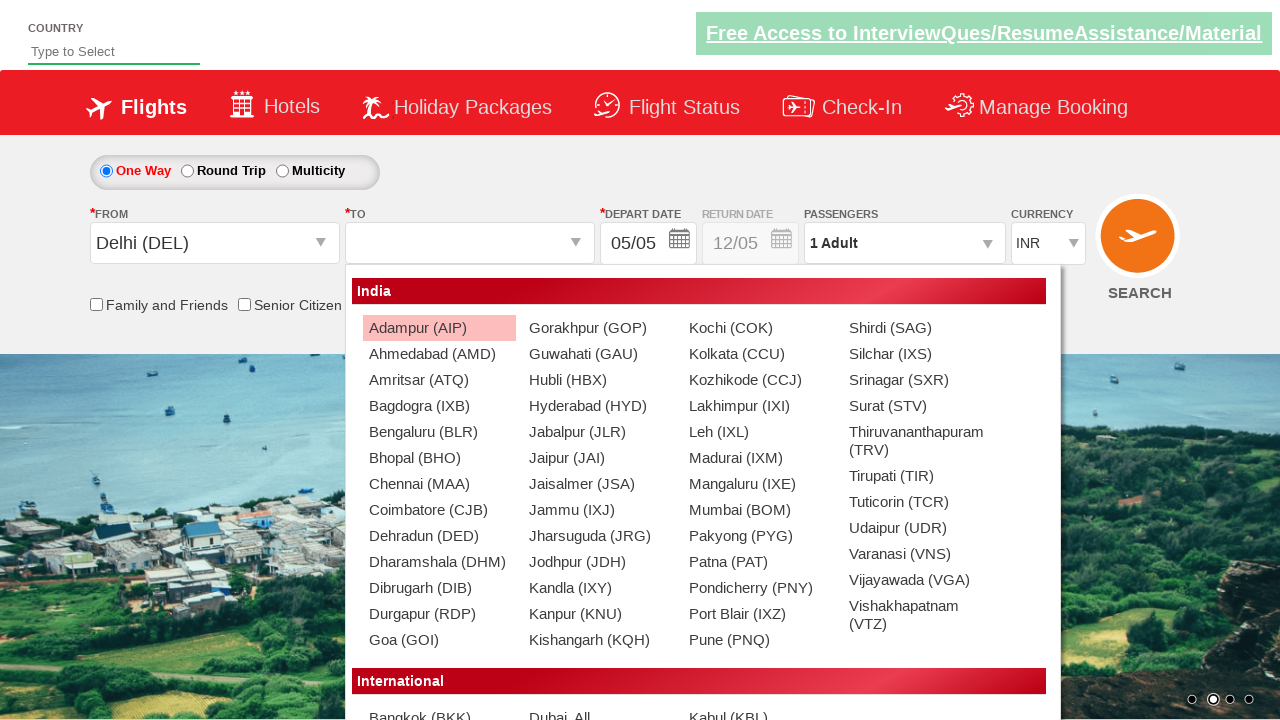

Selected Chennai (MAA) as destination city at (439, 484) on xpath=//div[@id='glsctl00_mainContent_ddl_destinationStation1_CTNR'] //a[@value=
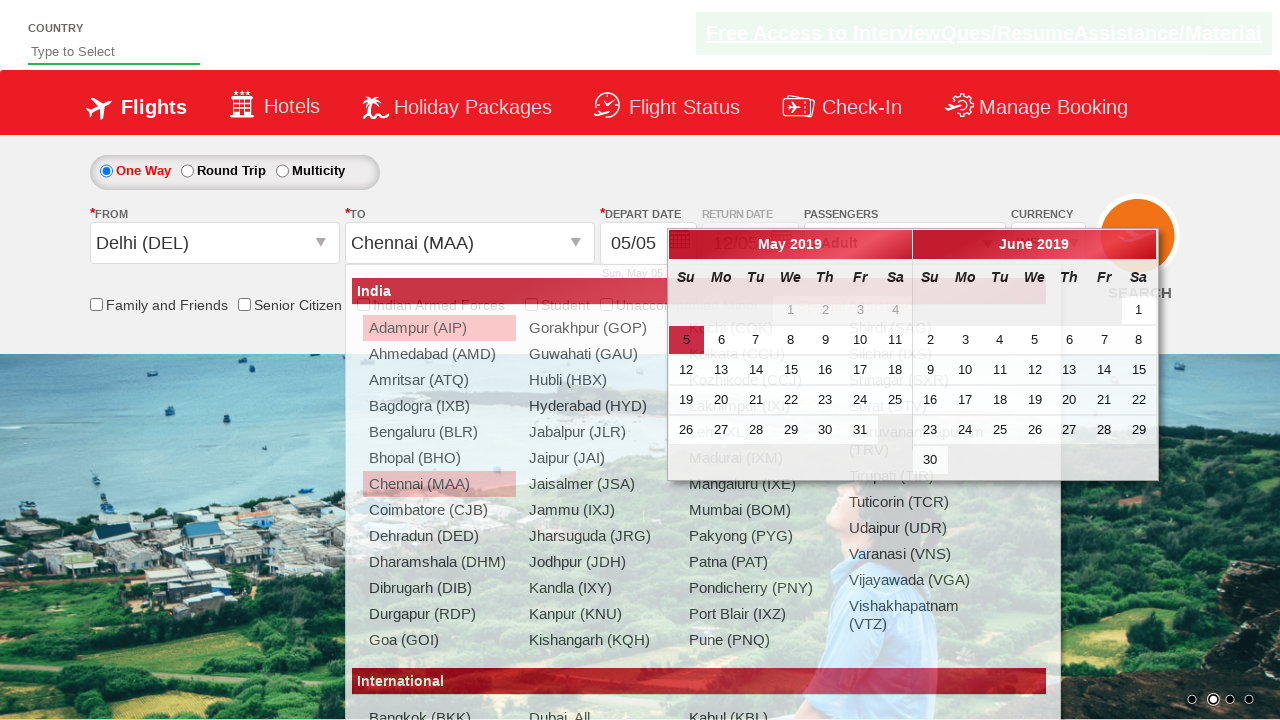

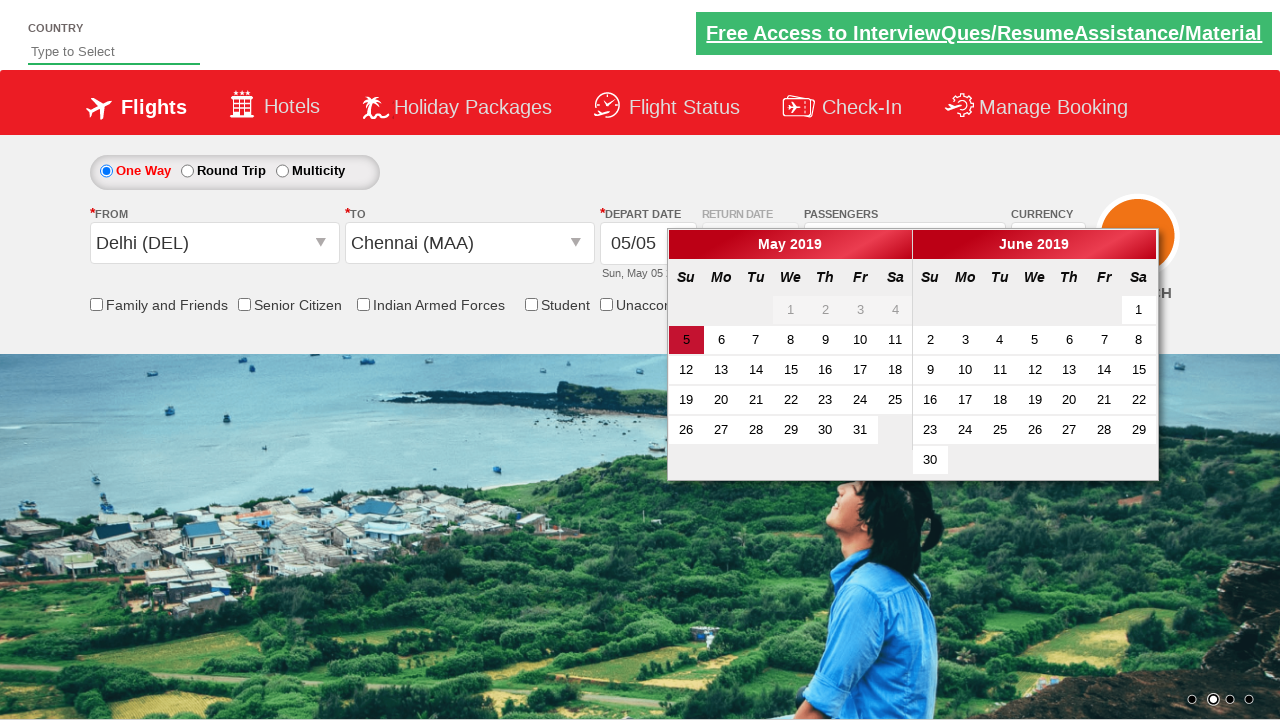